Tests a simple form by clicking the submit button on a GitHub Pages hosted form

Starting URL: http://suninjuly.github.io/simple_form_find_task.html

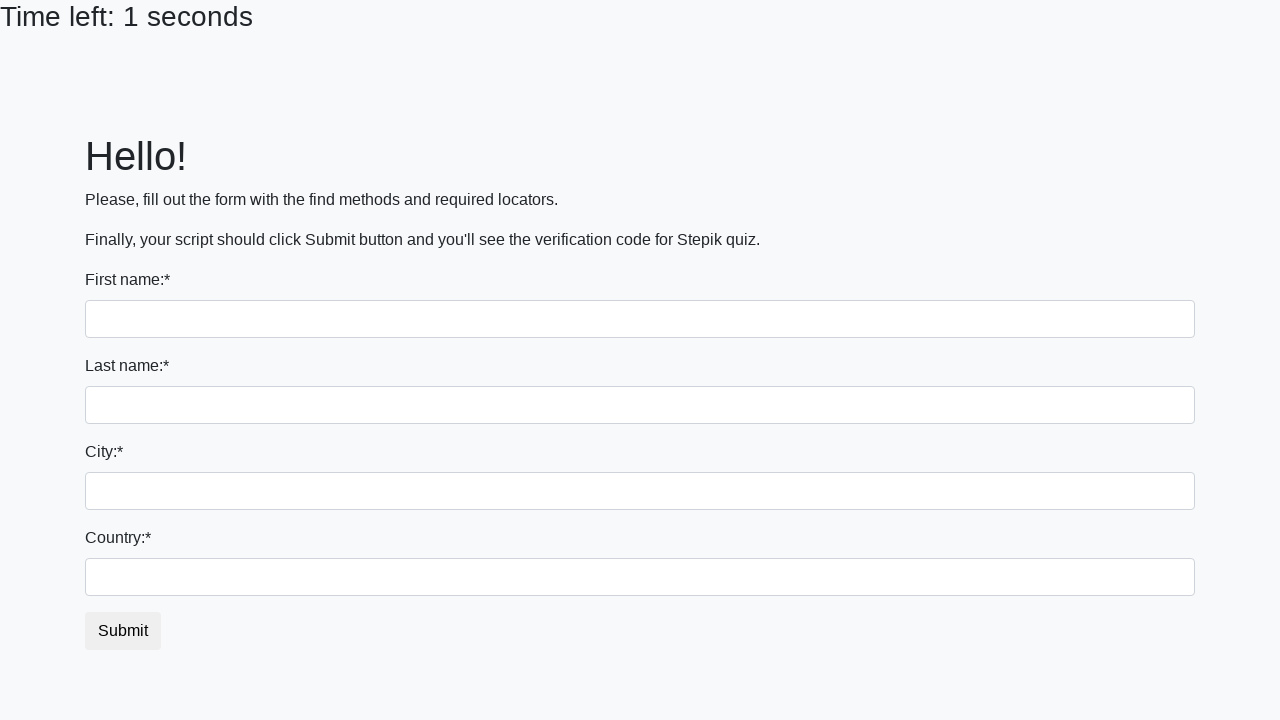

Clicked the submit button on the form at (123, 631) on #submit_button
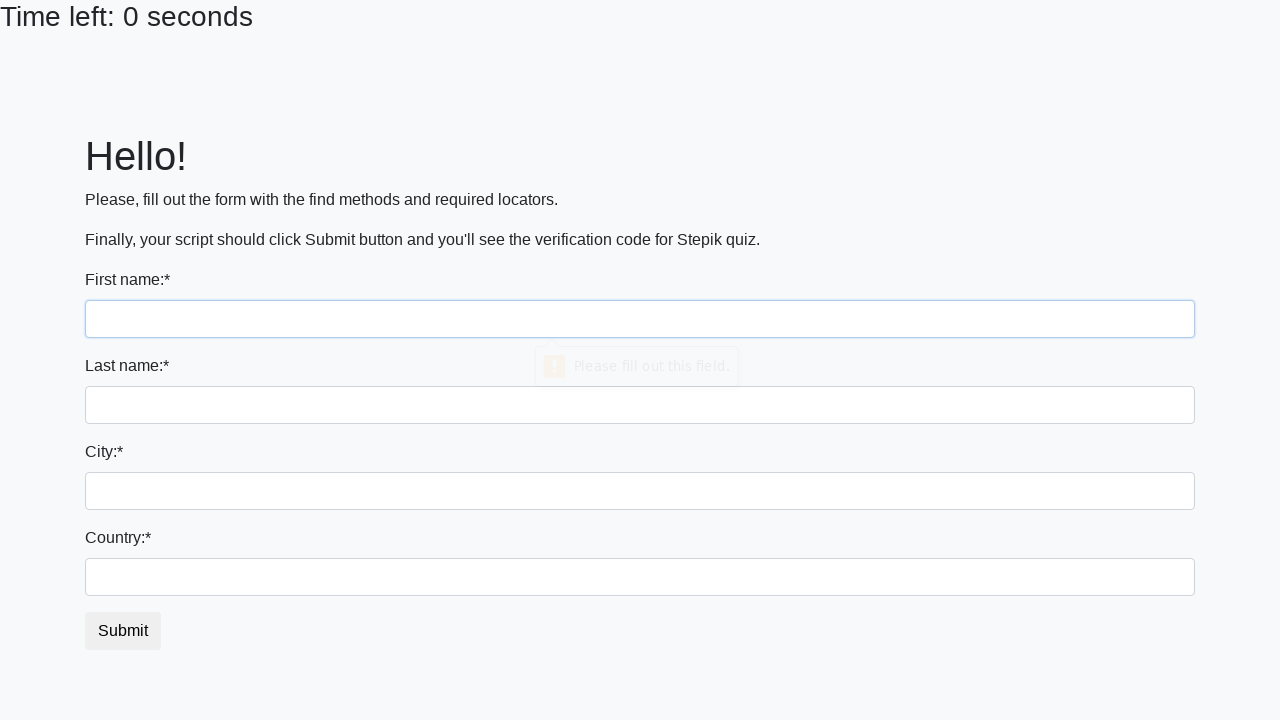

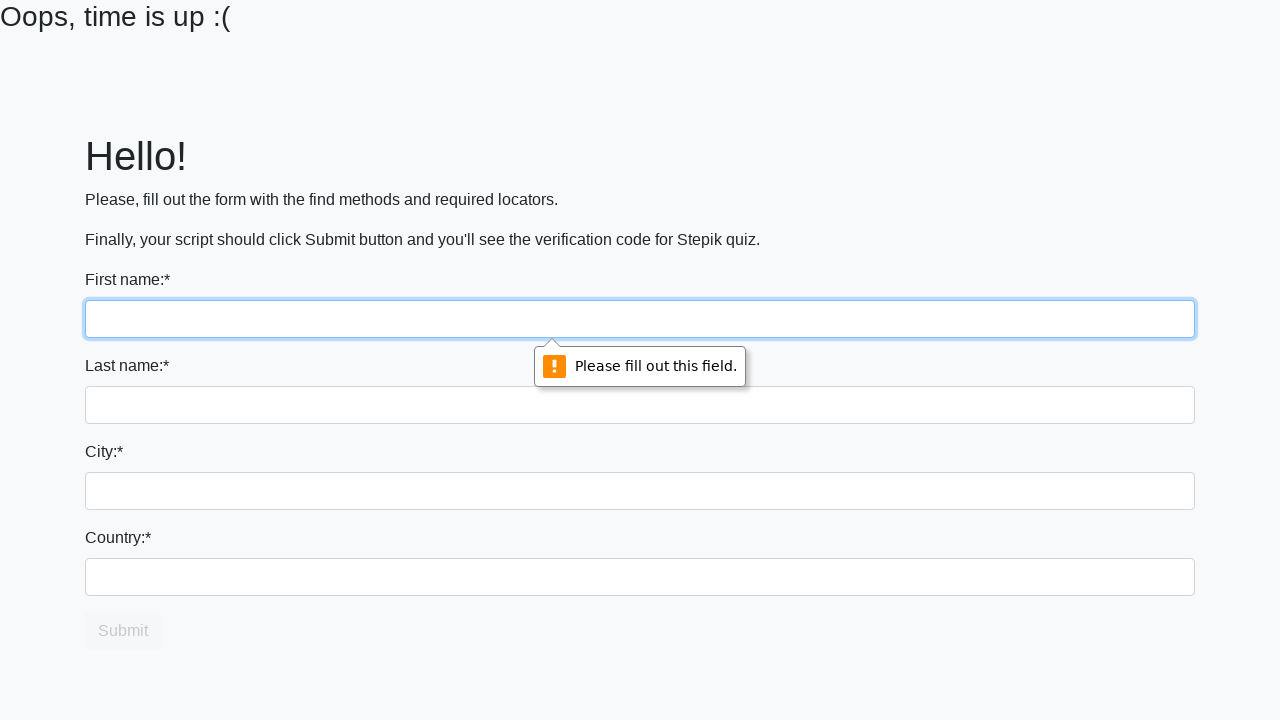